Tests file download and upload functionality on a web page, including downloading an Excel file, uploading it back, and verifying the data displayed on the page

Starting URL: https://rahulshettyacademy.com/upload-download-test/index.html

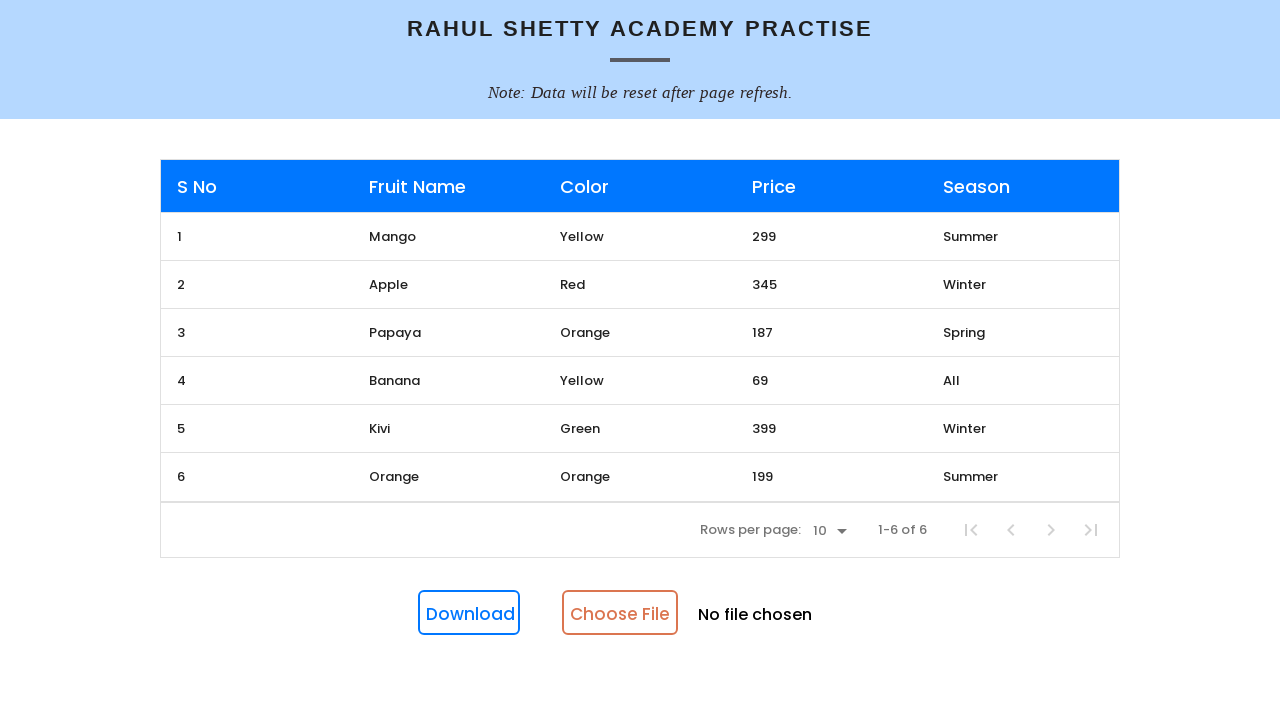

Clicked download button to initiate Excel file download at (469, 613) on #downloadButton
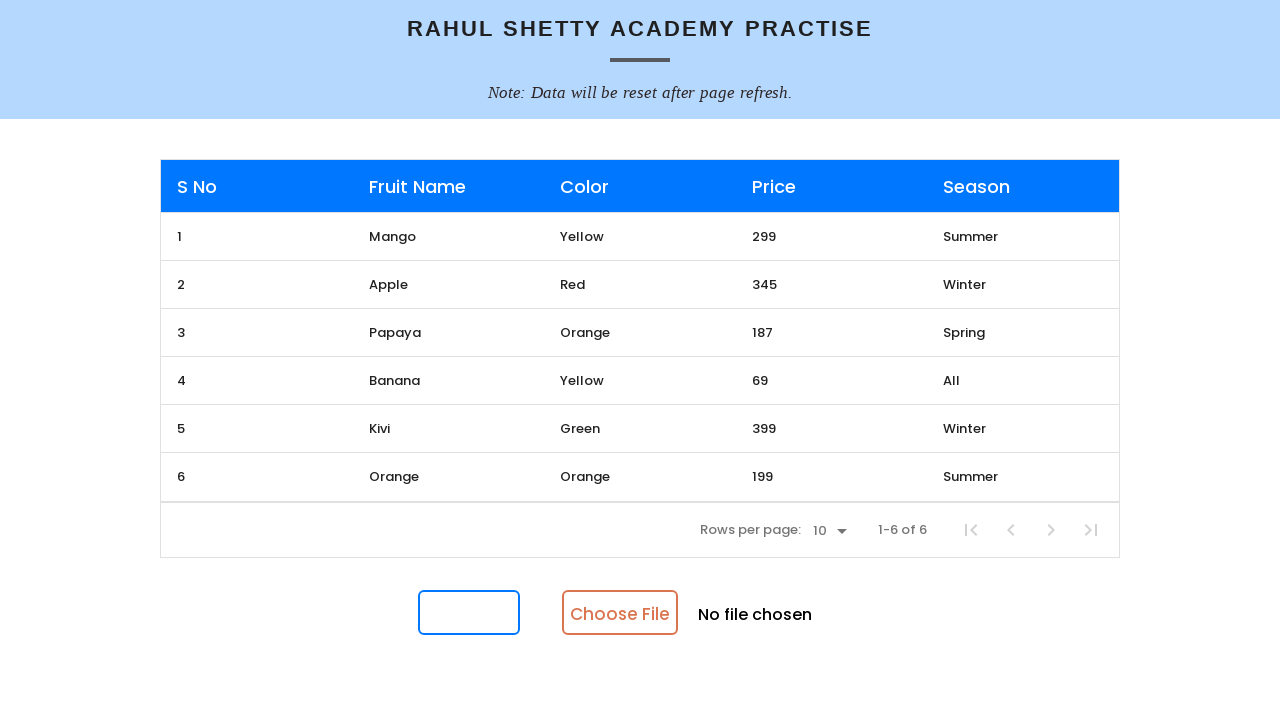

Excel file download completed at (469, 613) on #downloadButton
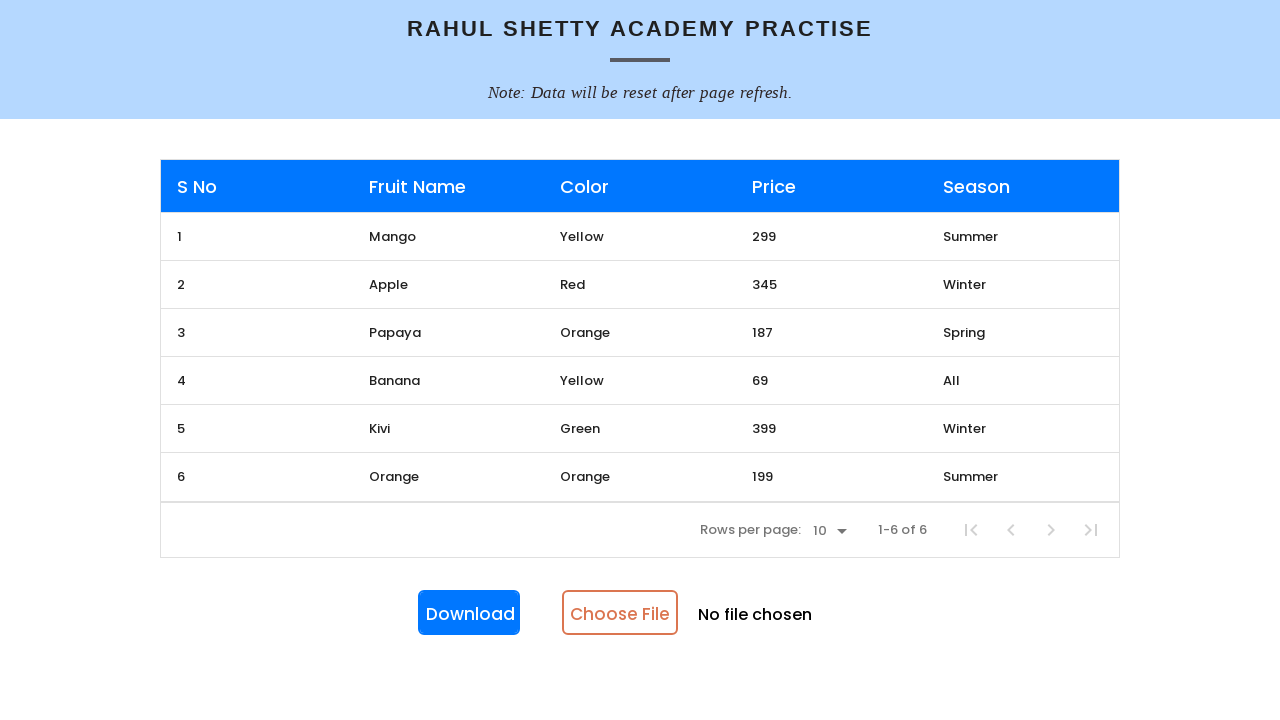

Downloaded Excel file saved to temporary location
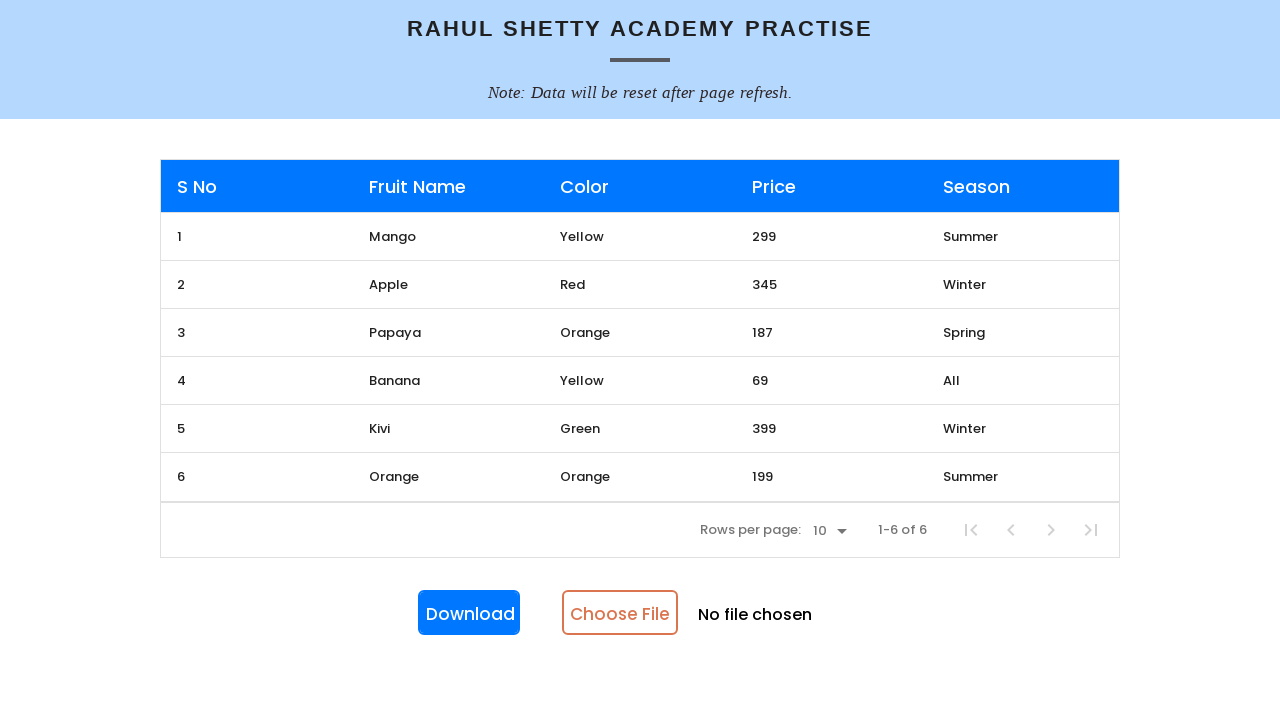

Uploaded Excel file back to the application
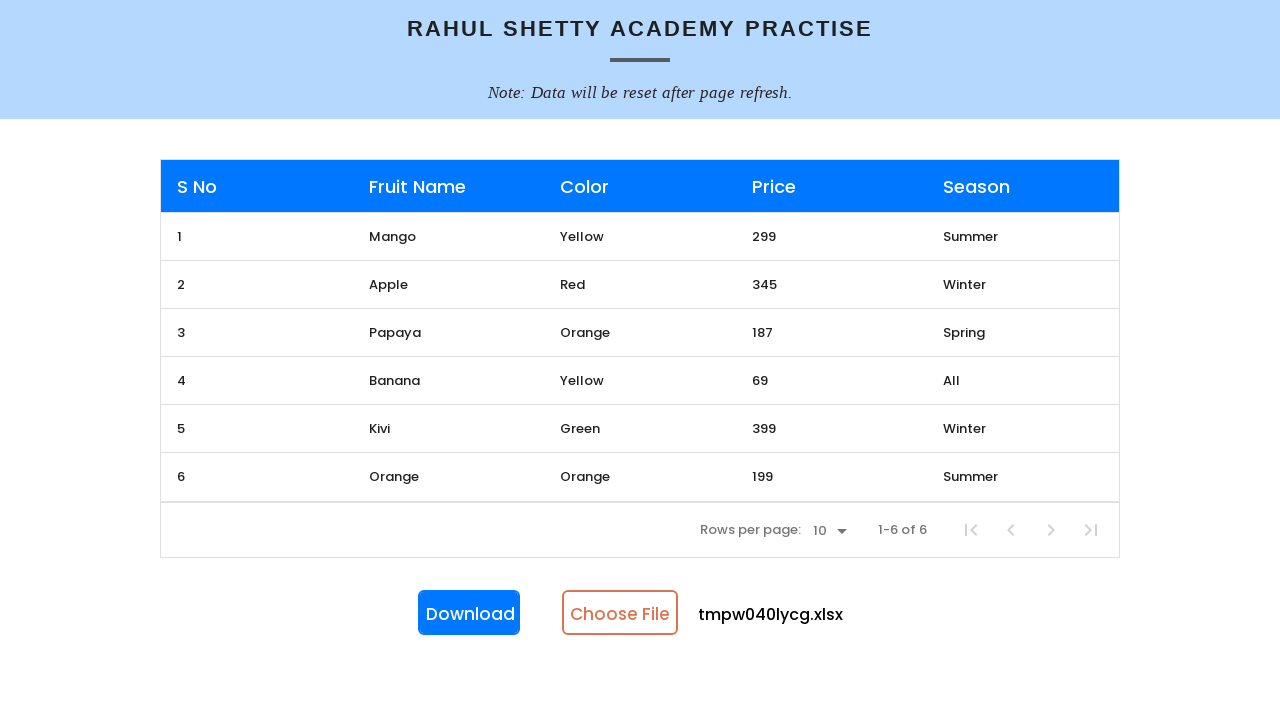

Success message appeared on screen
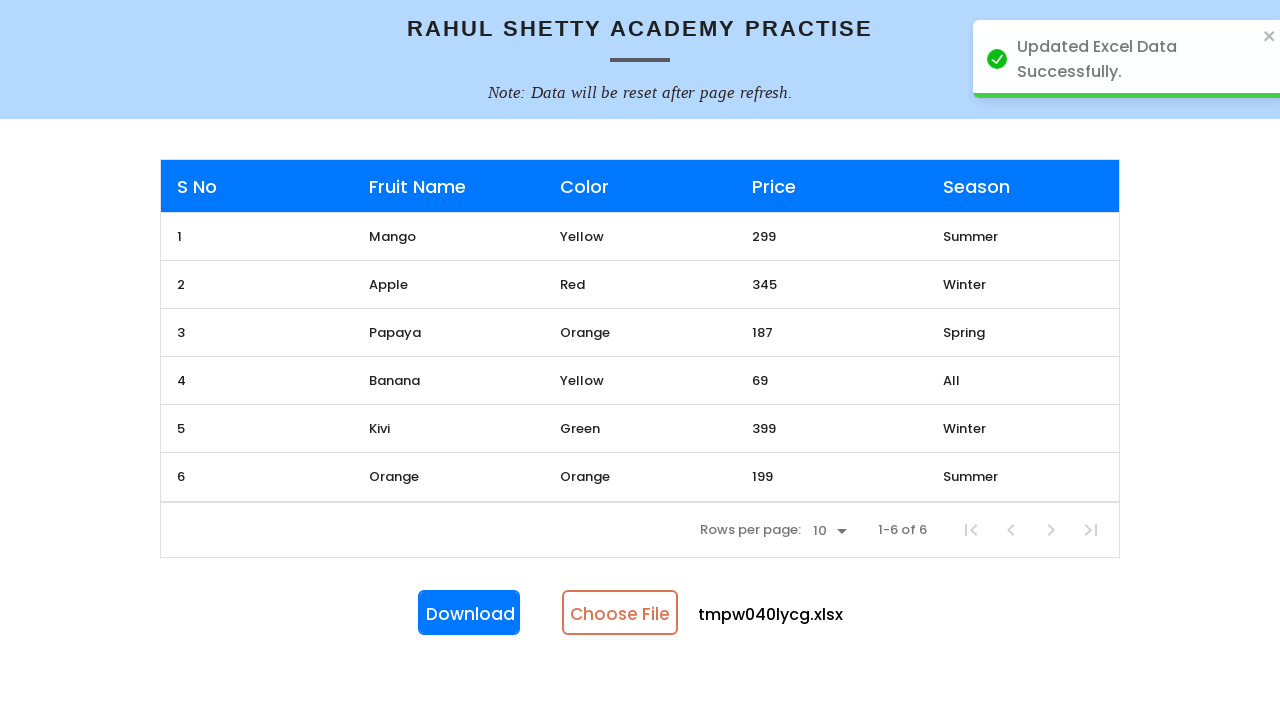

Extracted success message text: 'Updated Excel Data Successfully.'
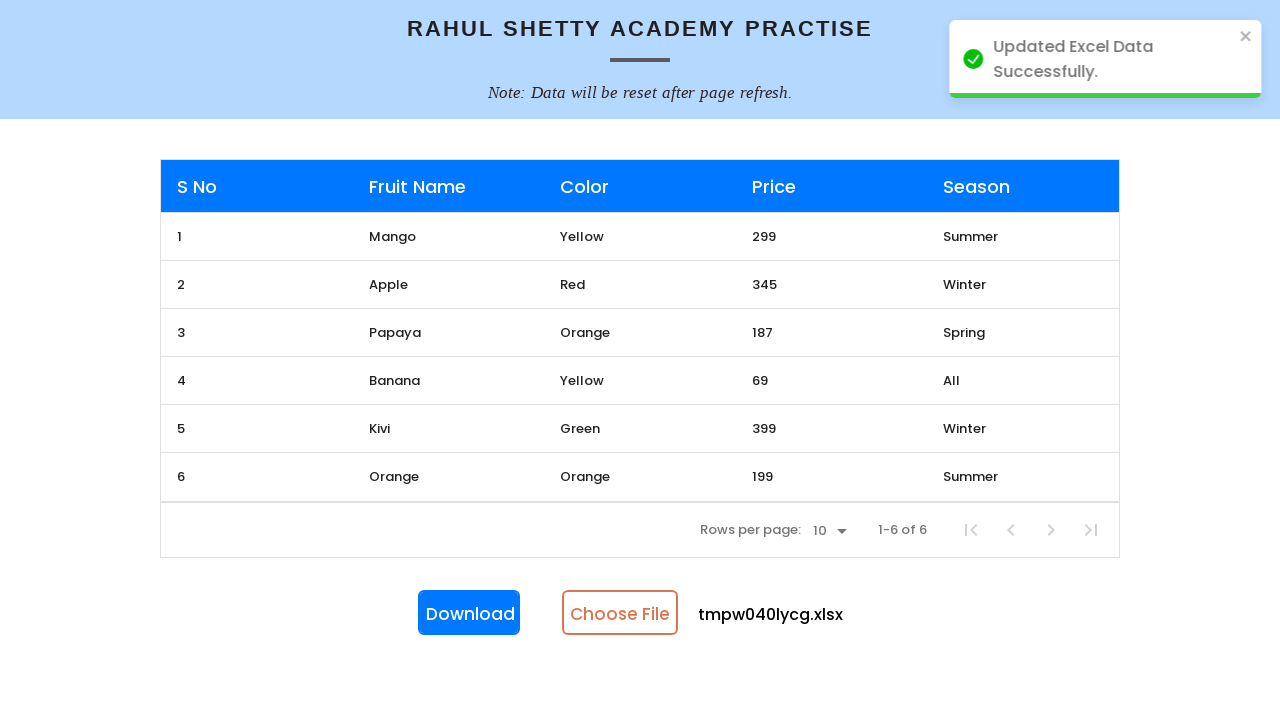

Verified success message matches expected text
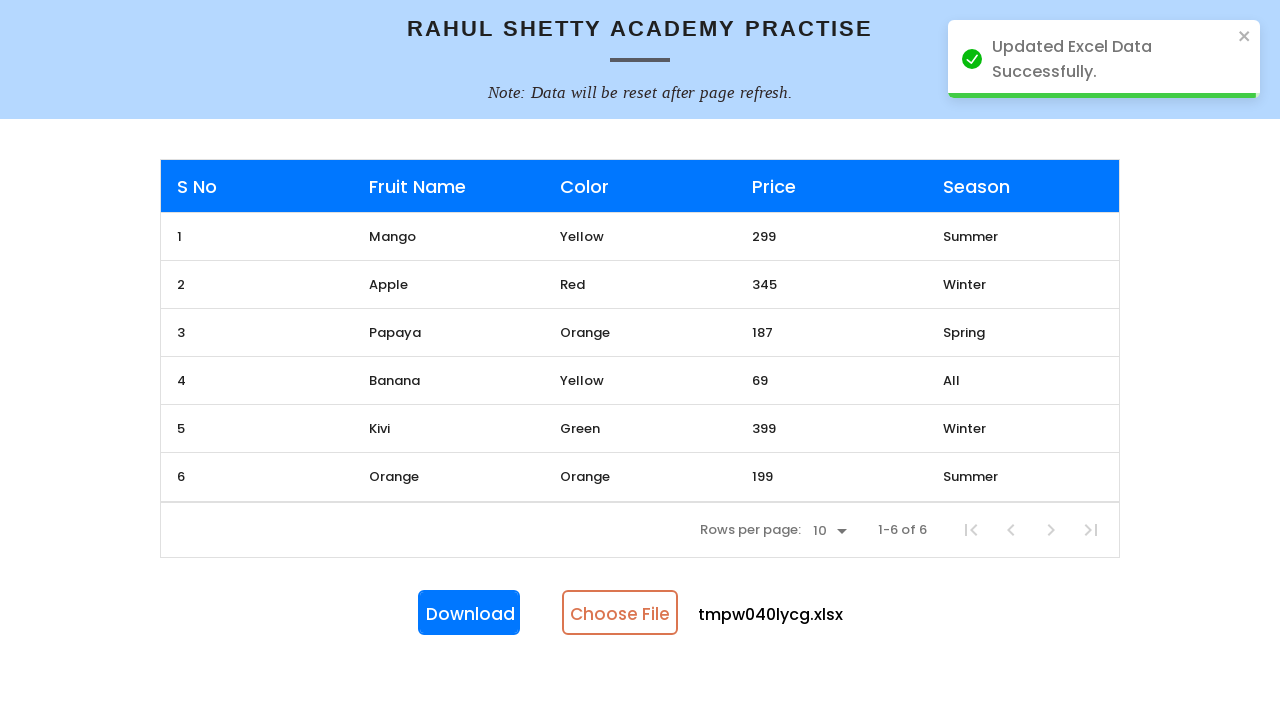

Success toast message disappeared
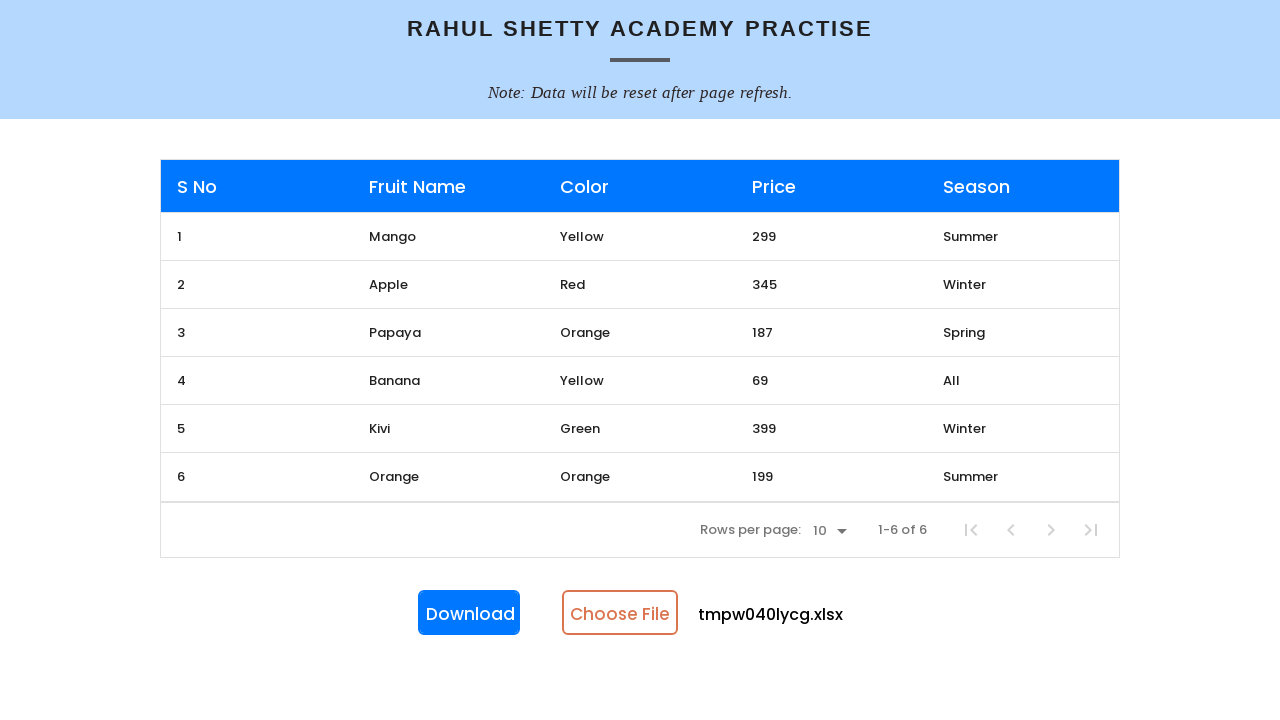

Retrieved Price column ID from table header
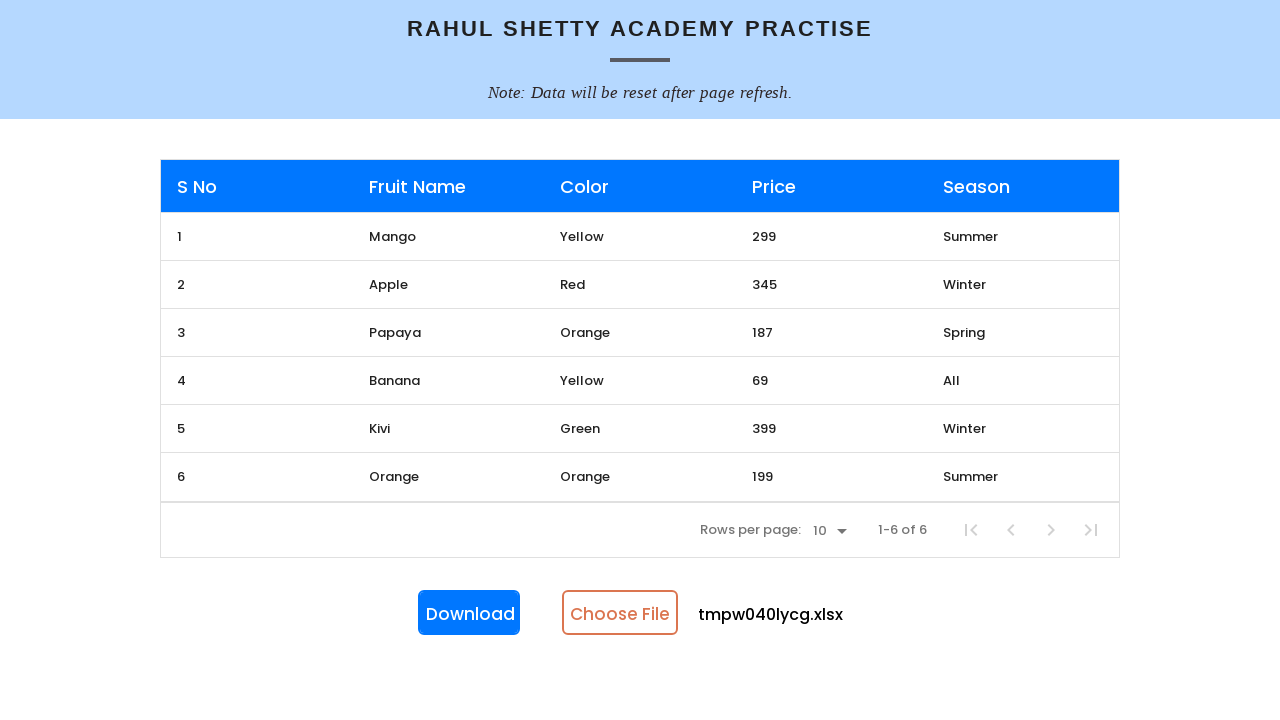

Extracted price value for Banana row: '69'
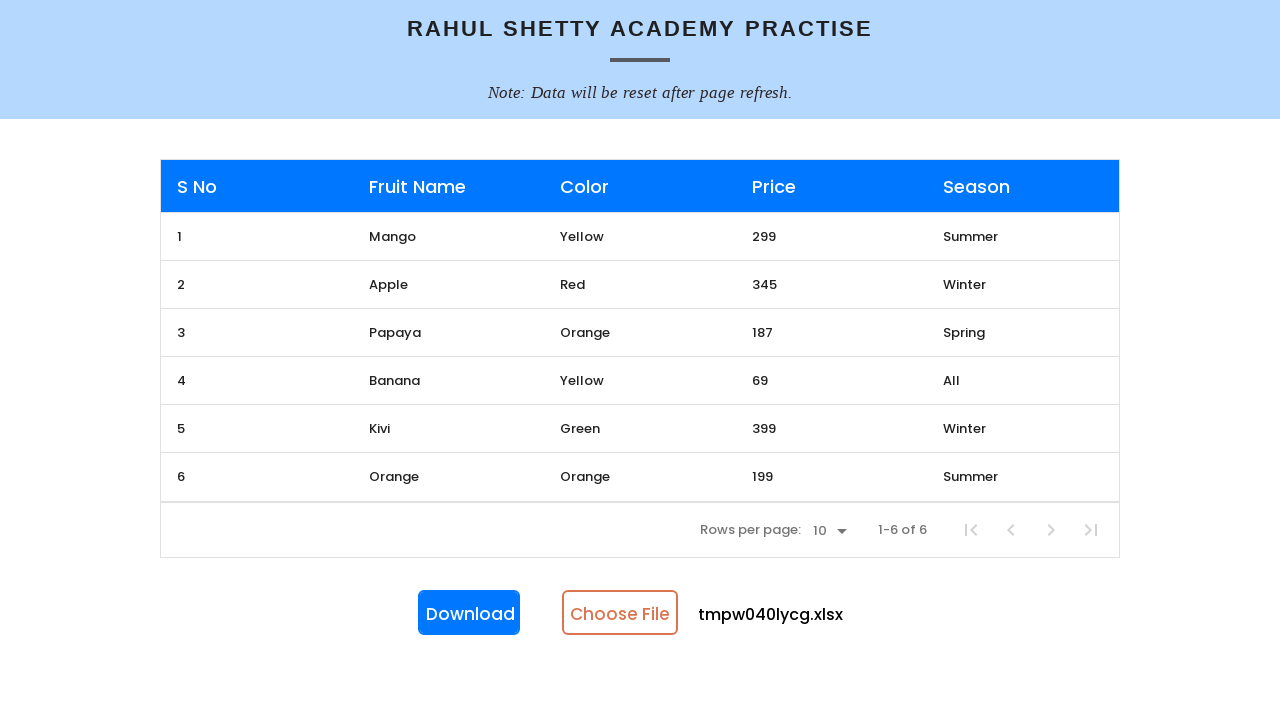

Cleaned up temporary Excel file
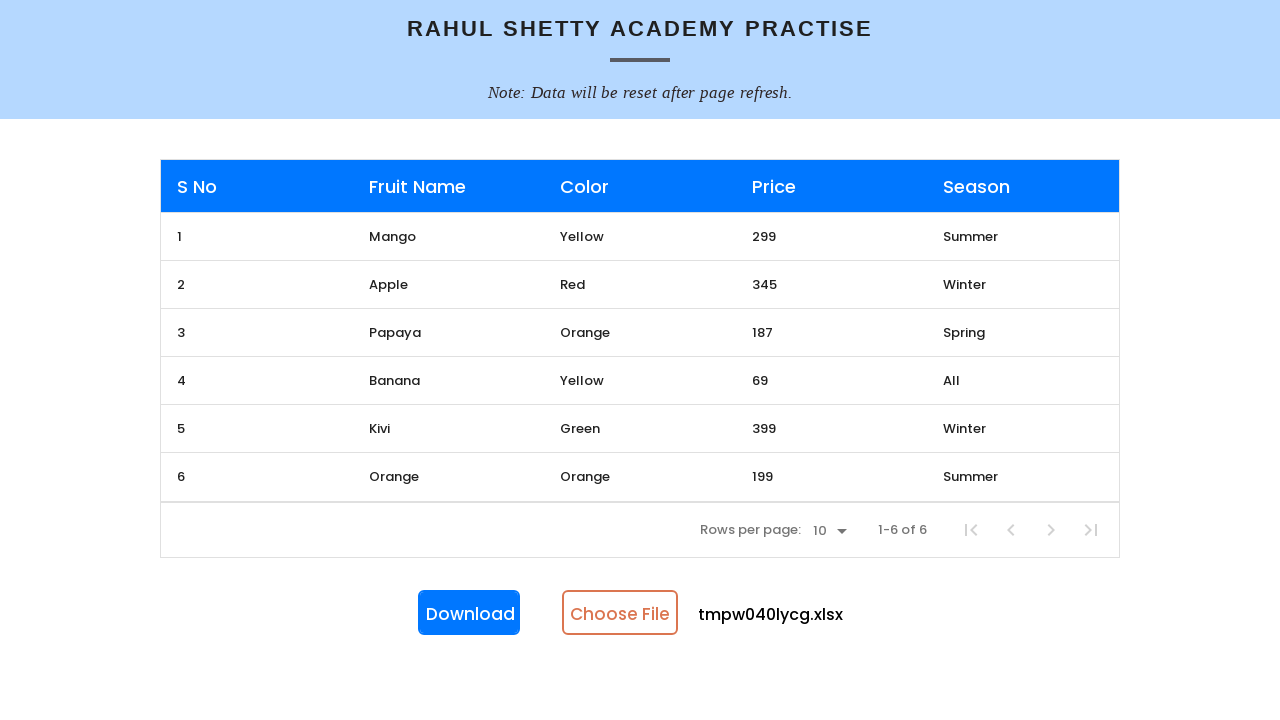

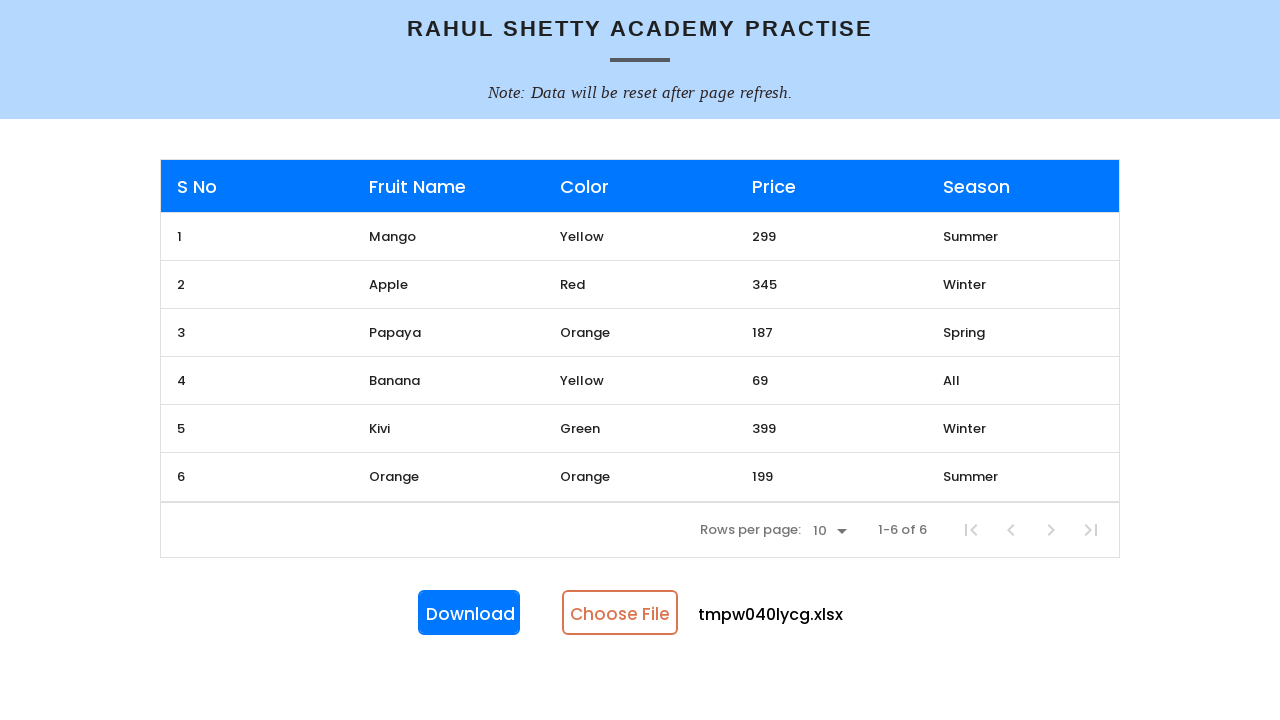